Tests un-marking todo items as complete by checking and then unchecking the checkbox

Starting URL: https://demo.playwright.dev/todomvc

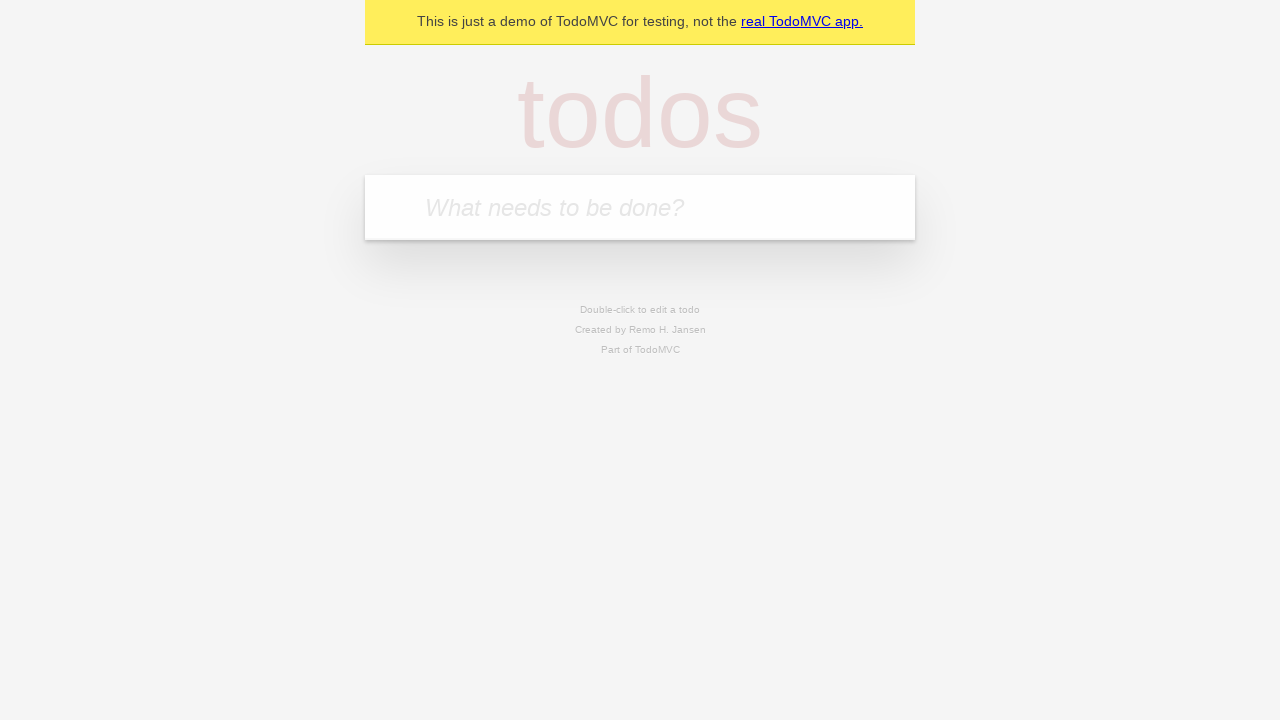

Filled todo input with 'buy some cheese' on internal:attr=[placeholder="What needs to be done?"i]
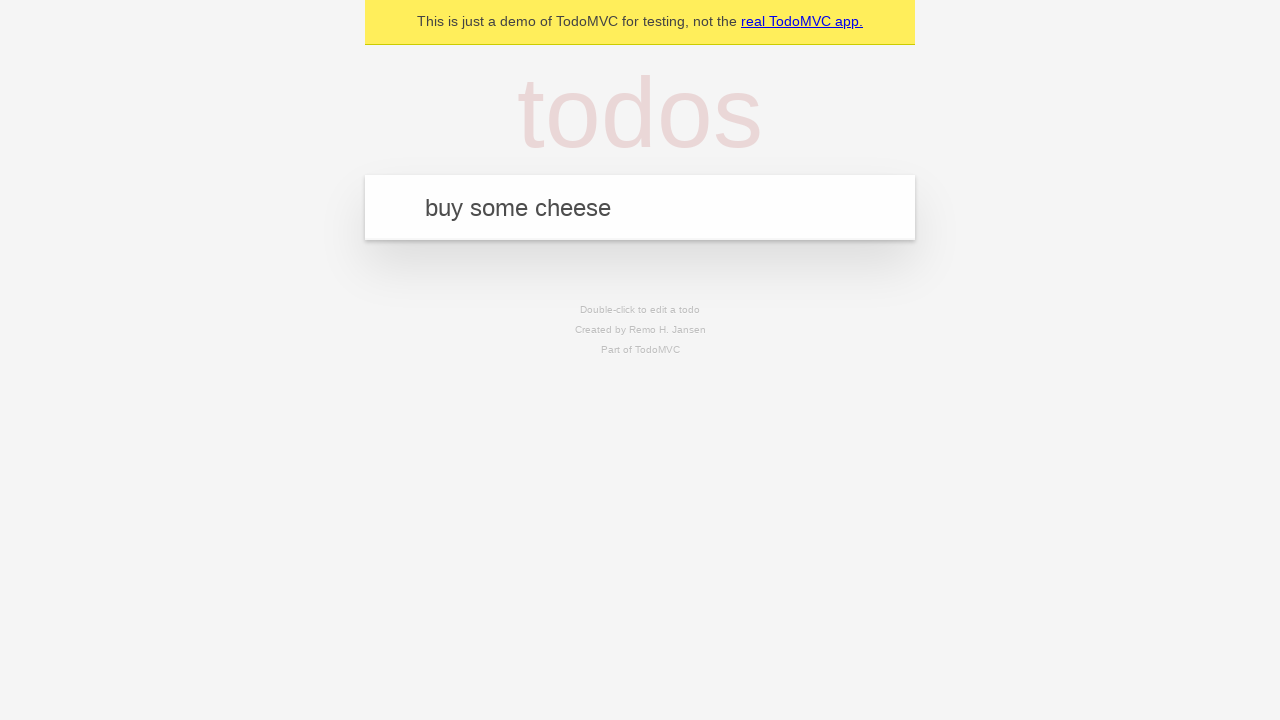

Pressed Enter to create first todo item on internal:attr=[placeholder="What needs to be done?"i]
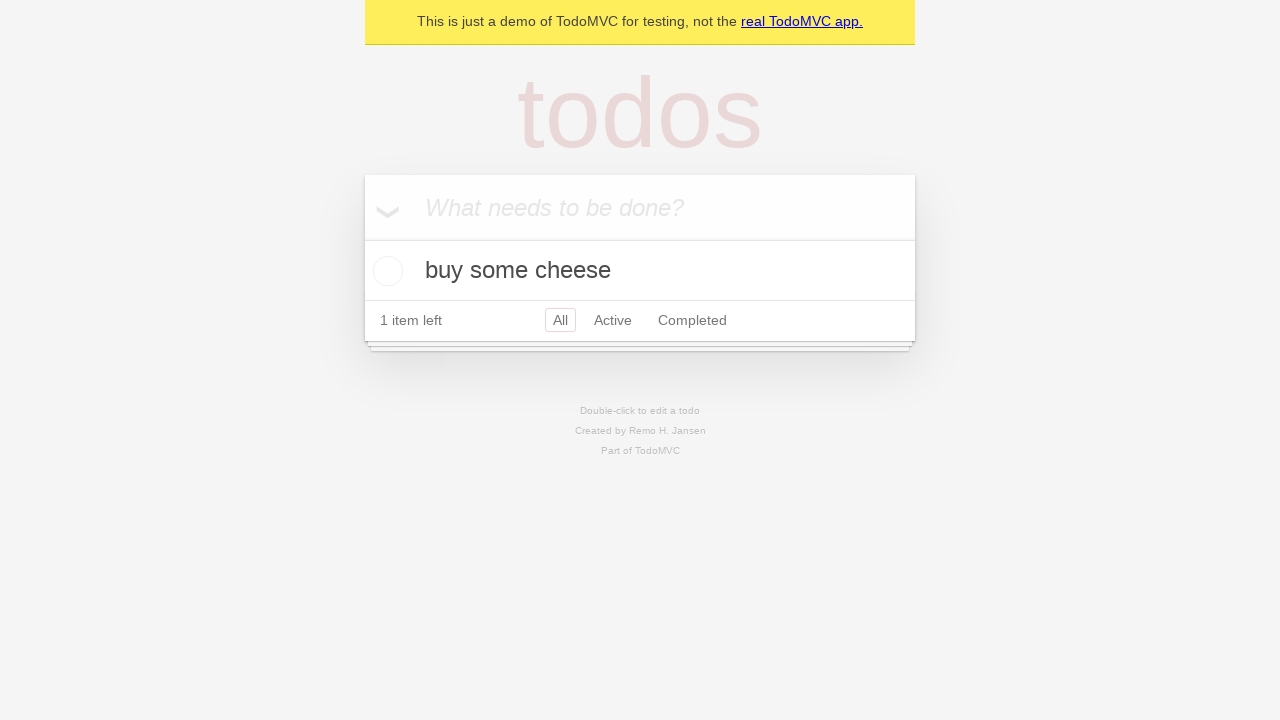

Filled todo input with 'feed the cat' on internal:attr=[placeholder="What needs to be done?"i]
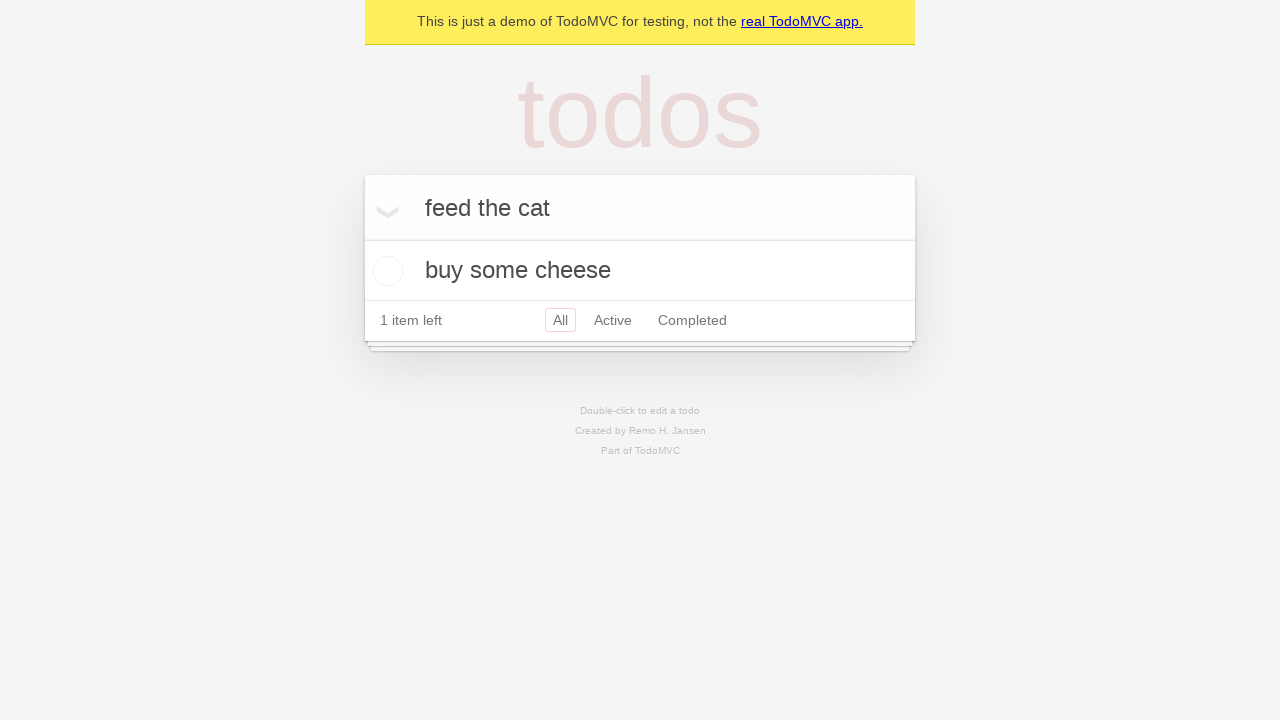

Pressed Enter to create second todo item on internal:attr=[placeholder="What needs to be done?"i]
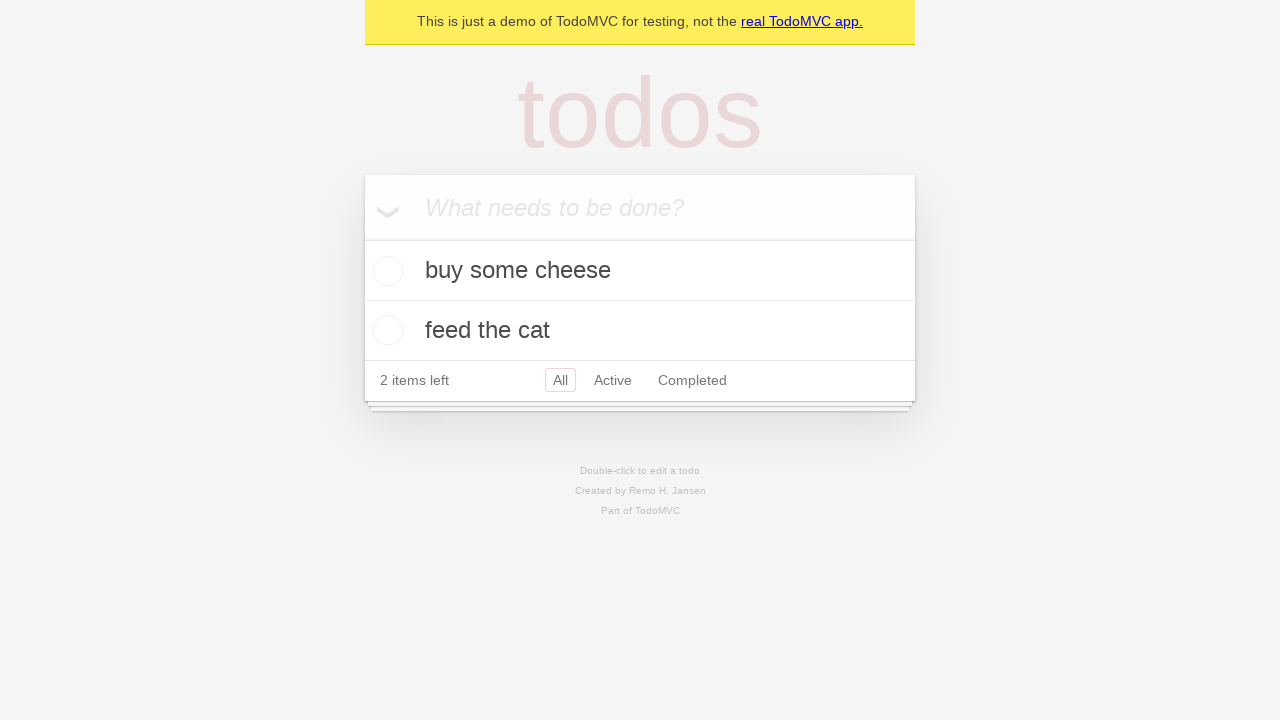

Checked checkbox on first todo item to mark as complete at (385, 271) on internal:testid=[data-testid="todo-item"s] >> nth=0 >> internal:role=checkbox
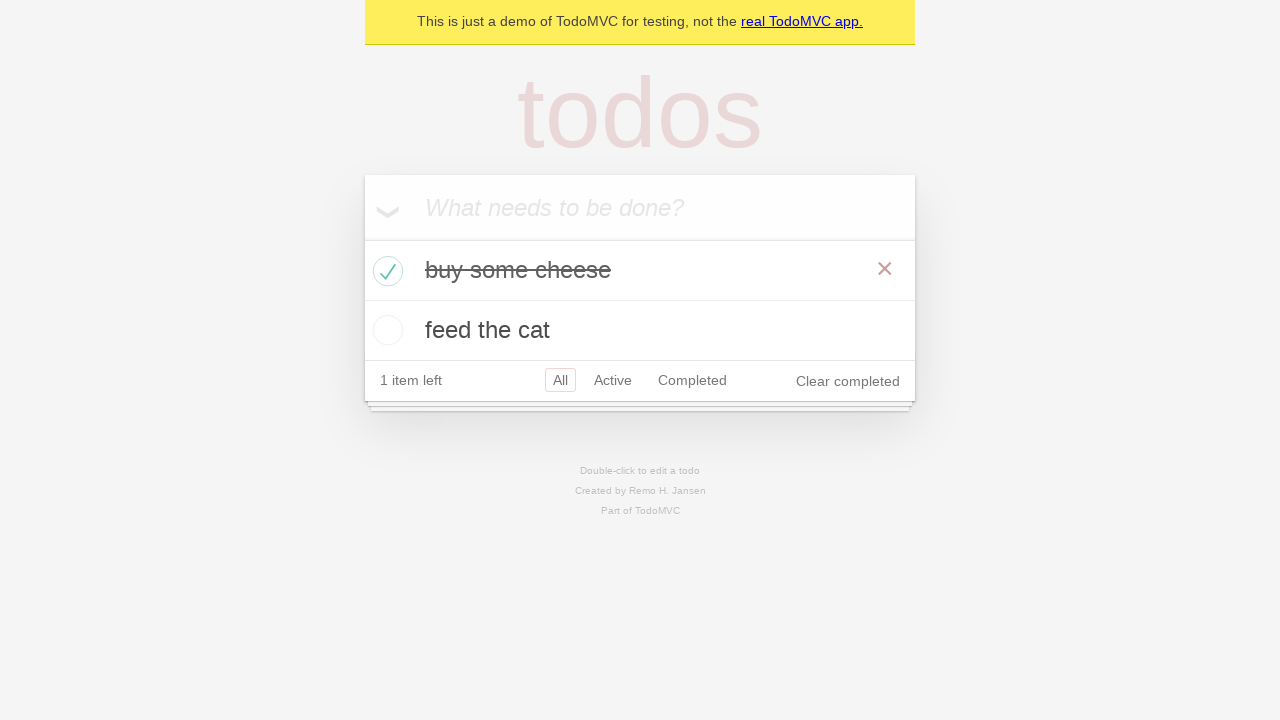

Unchecked checkbox on first todo item to un-mark as complete at (385, 271) on internal:testid=[data-testid="todo-item"s] >> nth=0 >> internal:role=checkbox
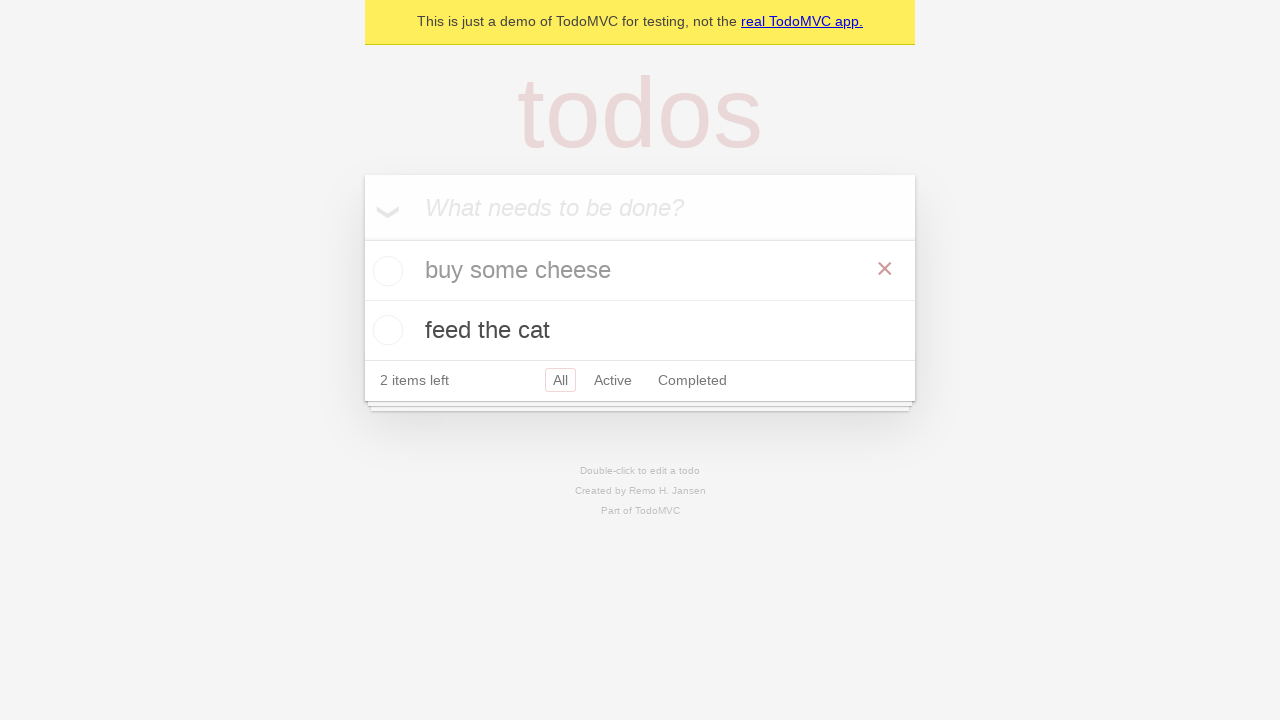

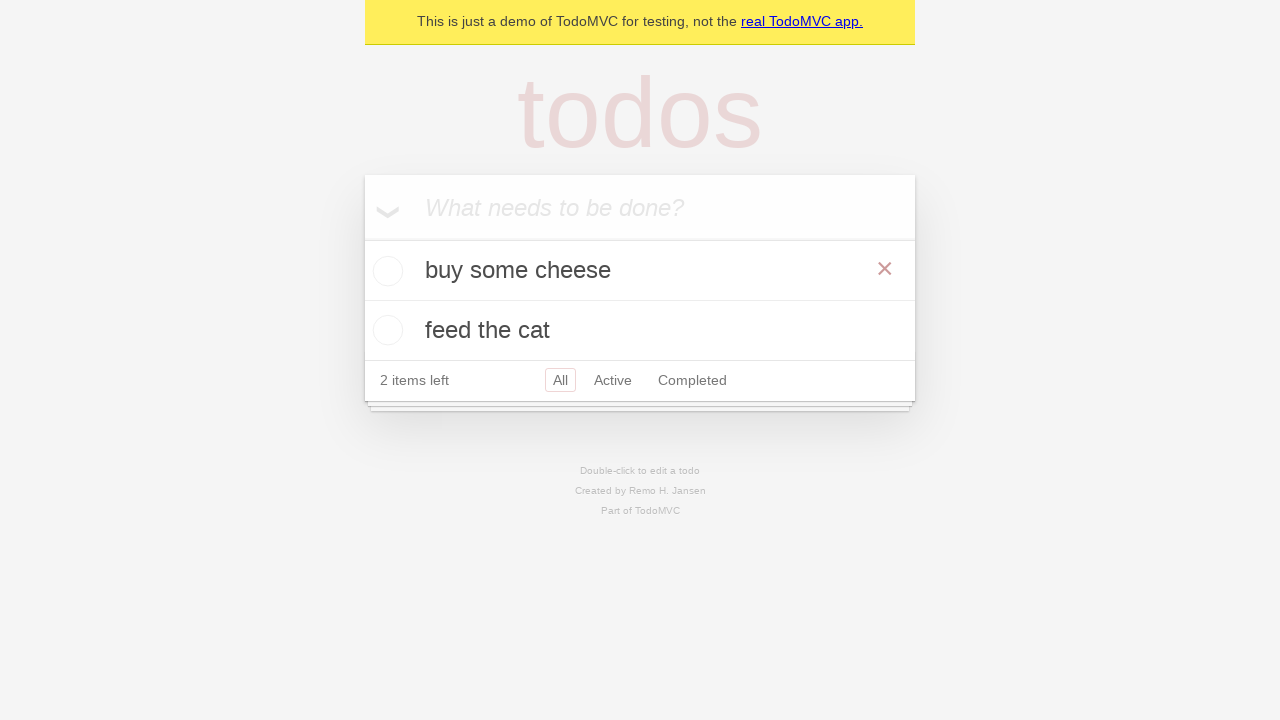